Tests a registration form by filling in first name, last name, and email fields, then submitting the form and verifying successful registration message.

Starting URL: http://suninjuly.github.io/registration1.html

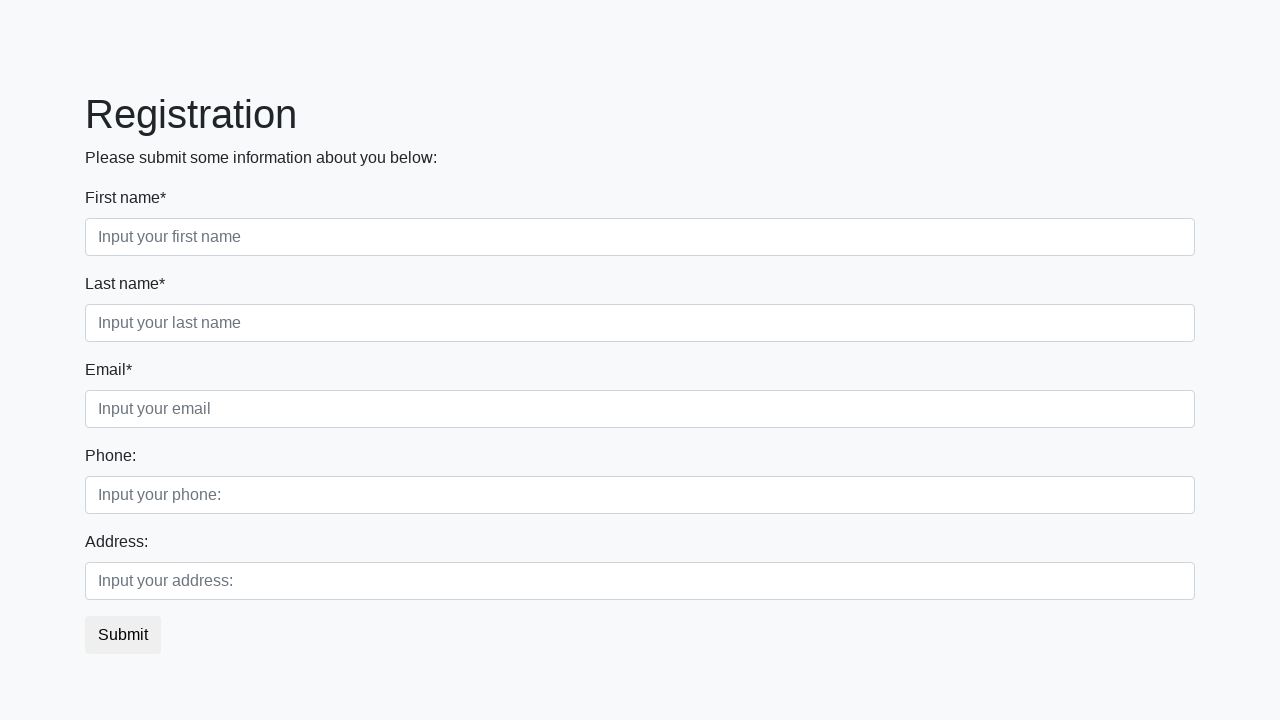

Filled first name field with 'Ivan' on [placeholder='Input your first name']
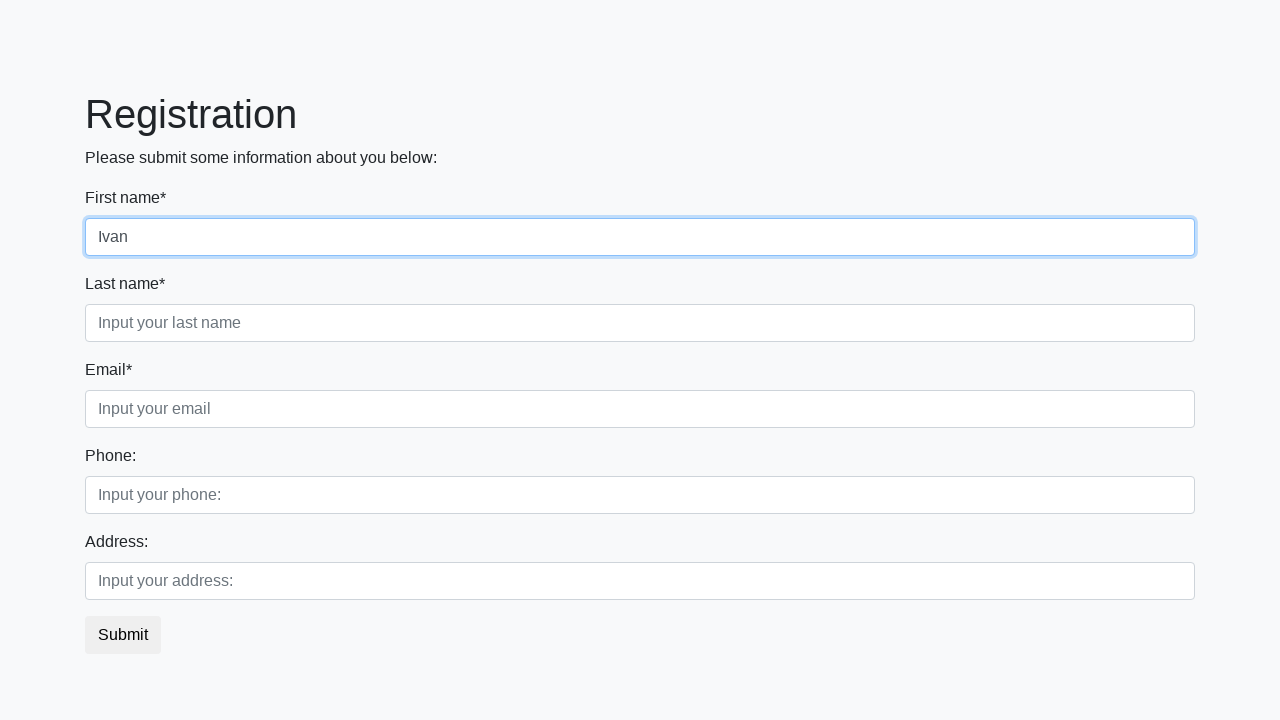

Filled last name field with 'Petrov' on [placeholder='Input your last name']
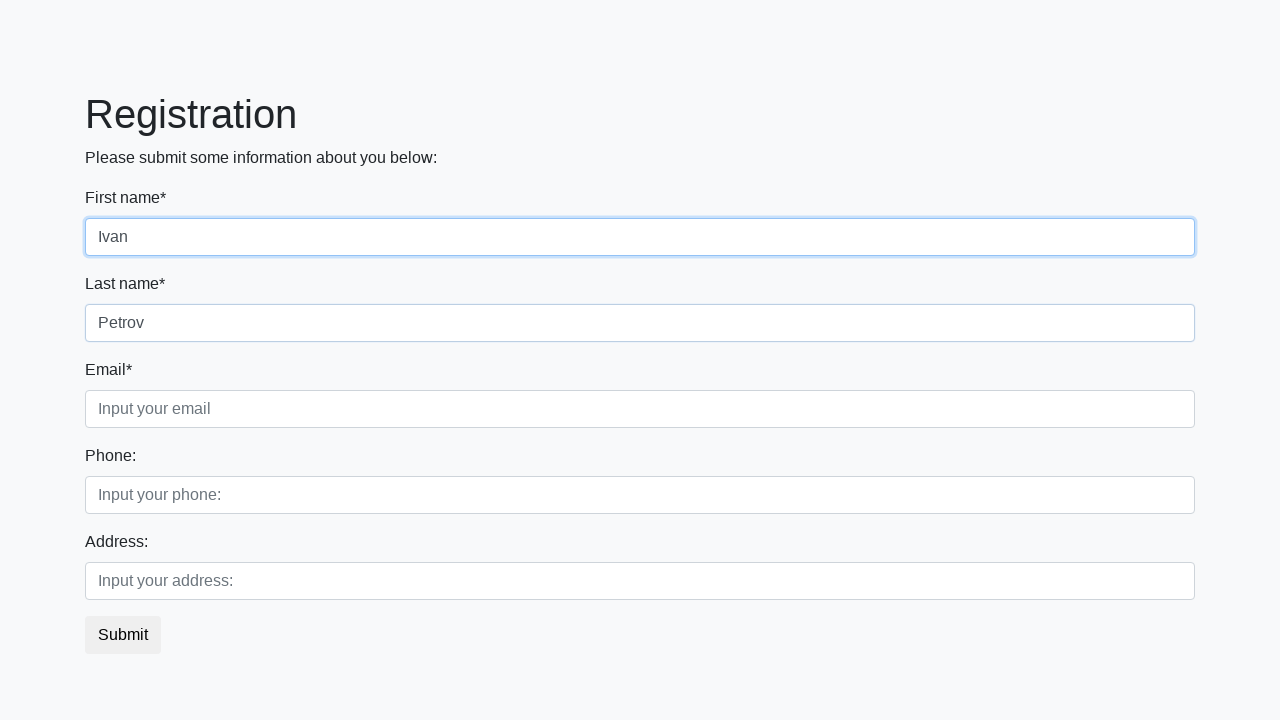

Filled email field with 'admin@admin.ru' on [placeholder='Input your email']
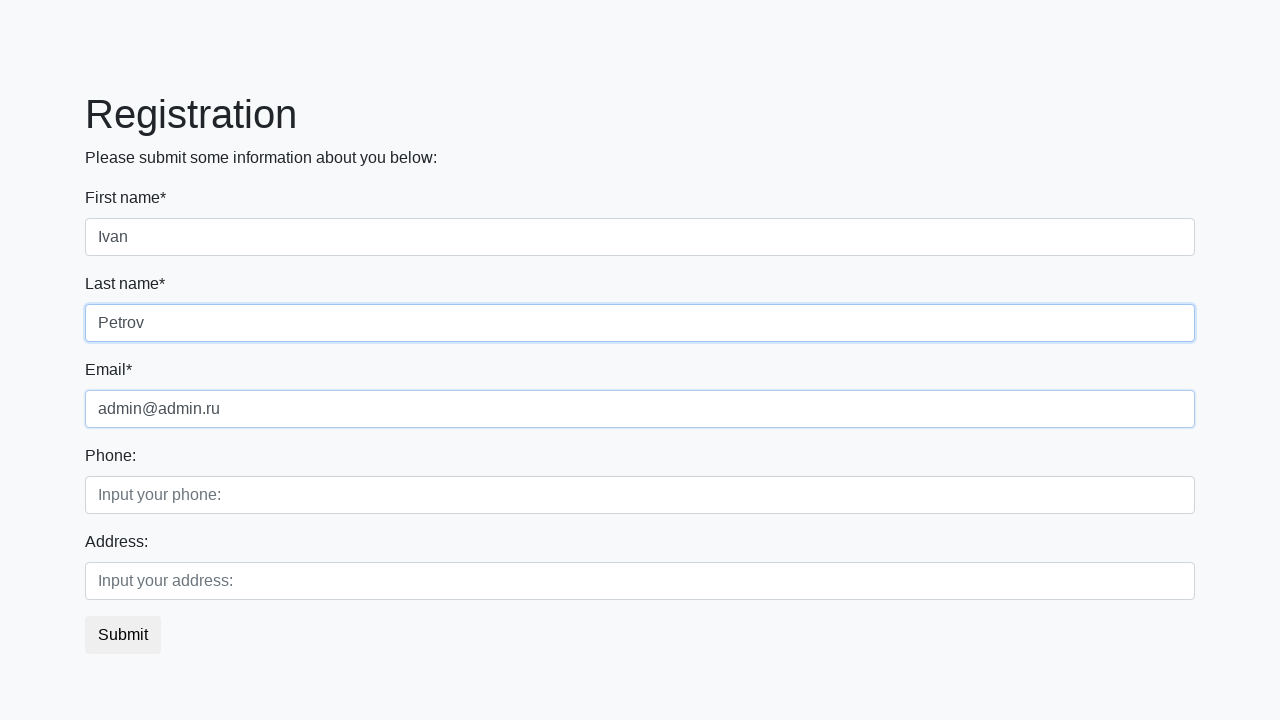

Clicked the submit button at (123, 635) on button.btn
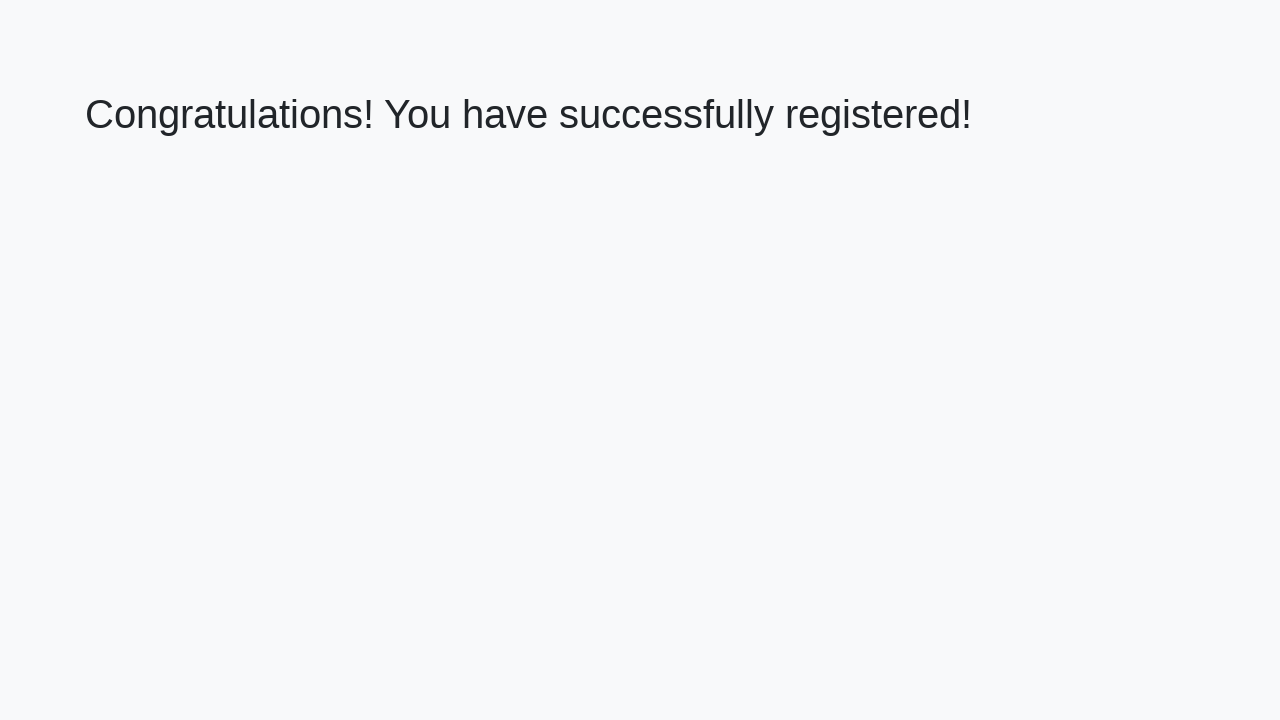

Success message element appeared
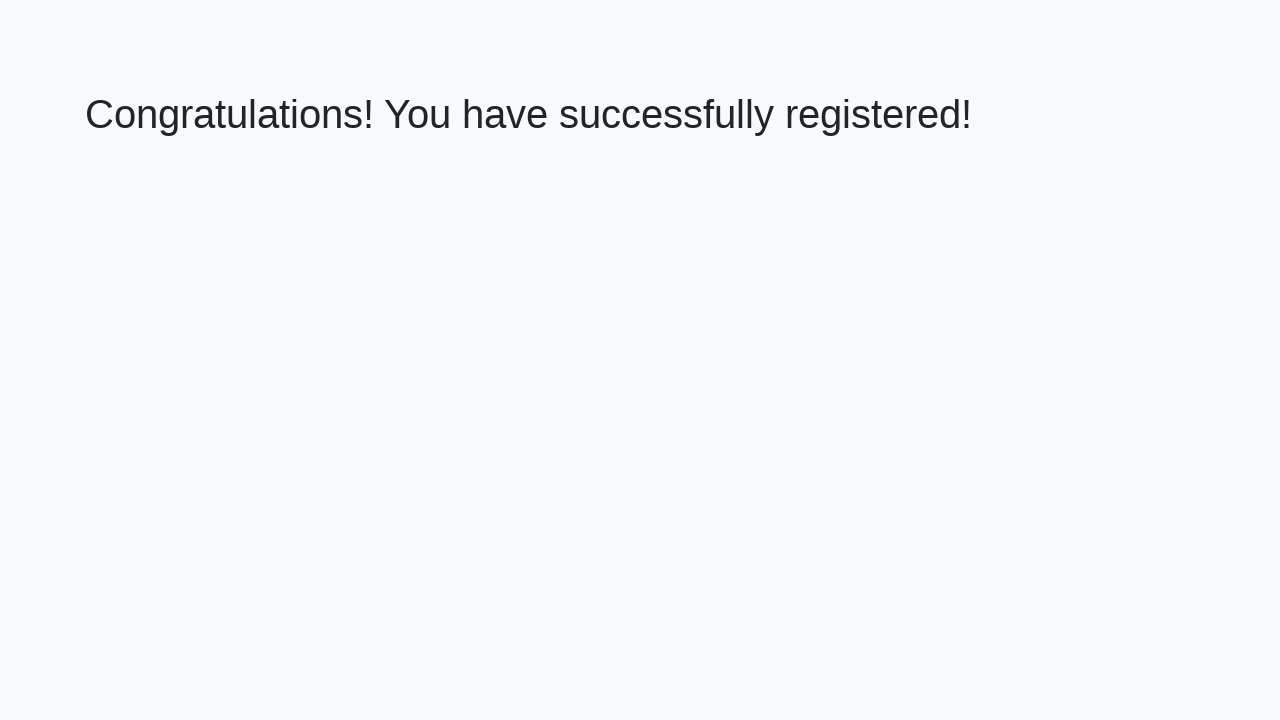

Retrieved success message: 'Congratulations! You have successfully registered!'
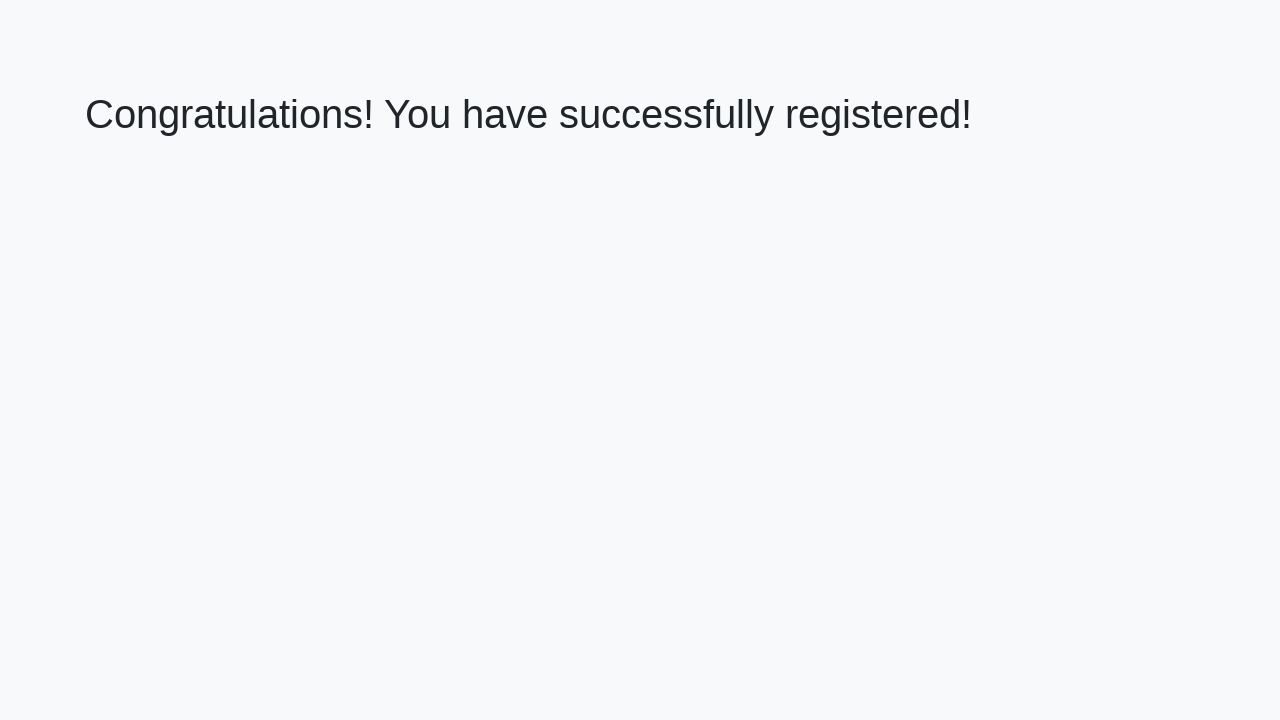

Verified successful registration message
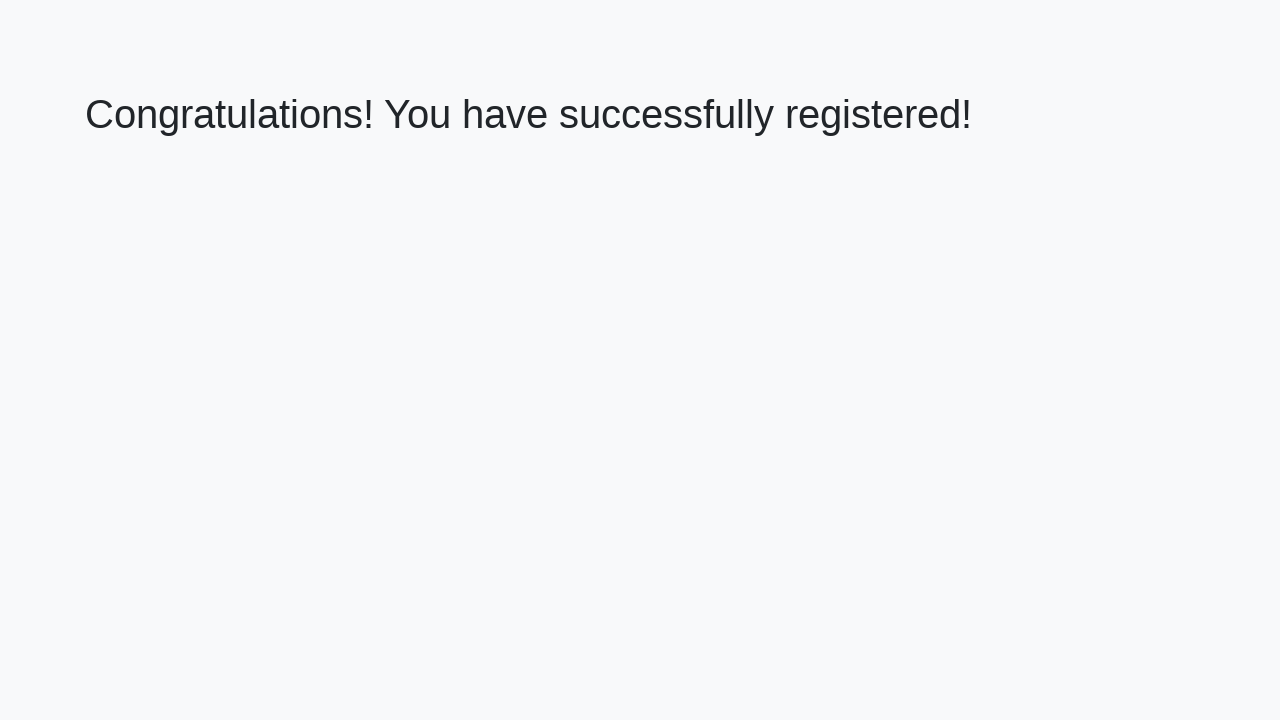

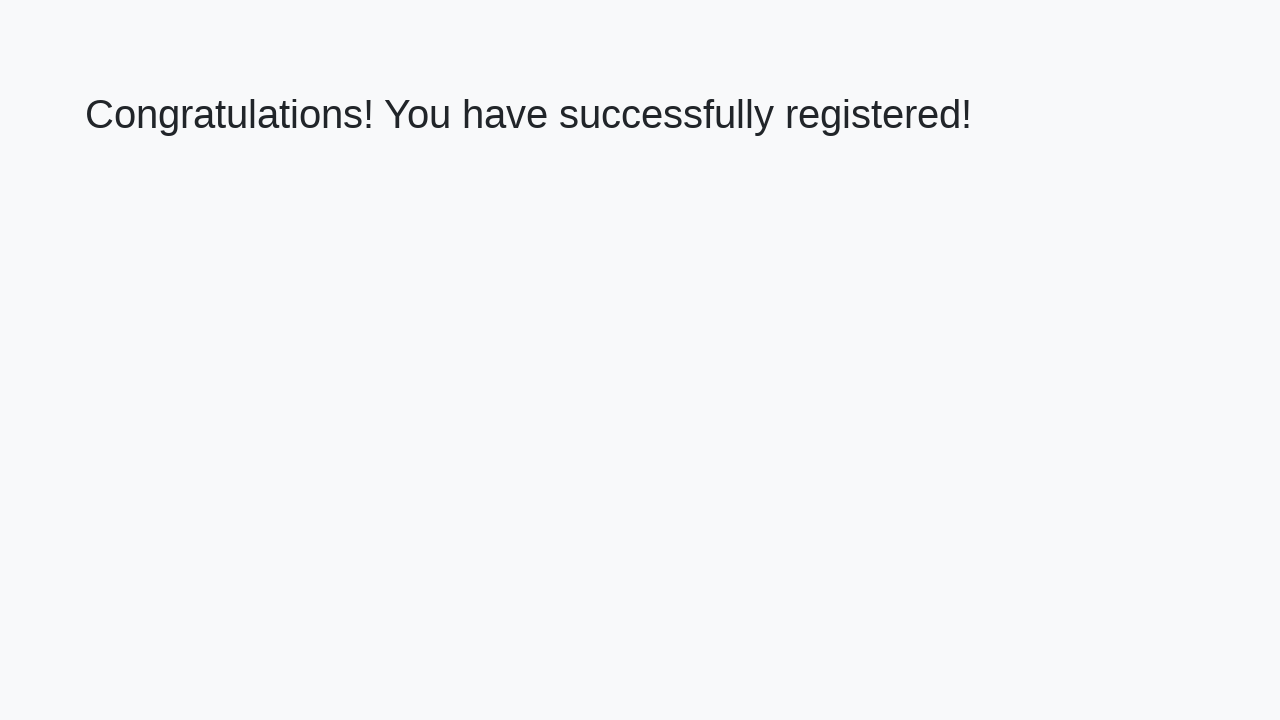